Tests Bootstrap dropdown component by clicking the dropdown button to open it, then selecting the "Something else here" option from the dropdown menu.

Starting URL: https://getbootstrap.com/docs/4.0/components/dropdowns/

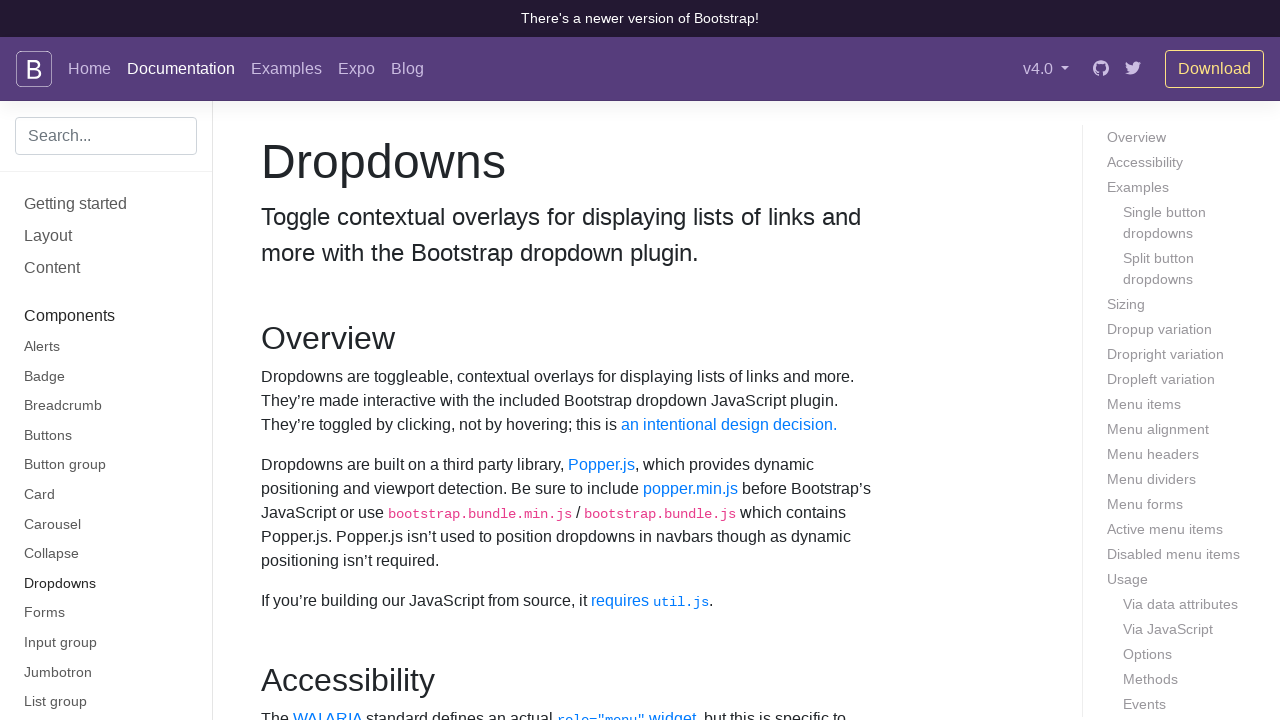

Clicked dropdown button to open the menu at (370, 360) on #dropdownMenuButton
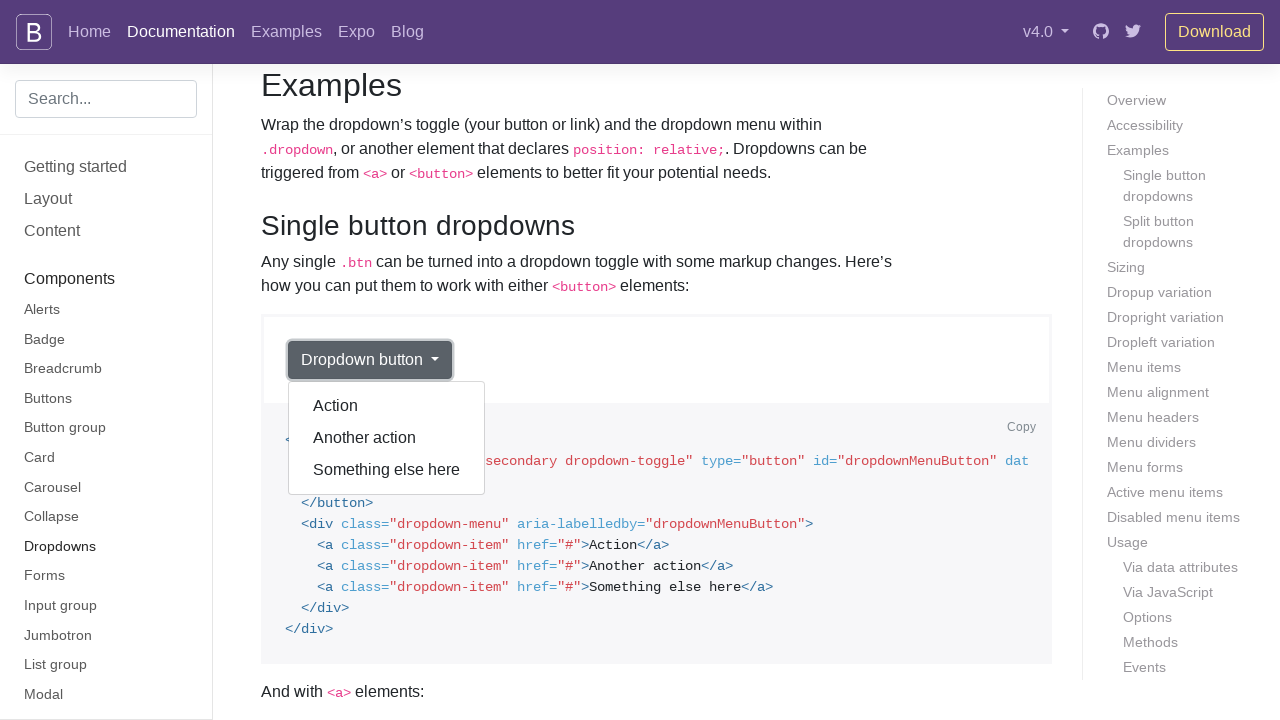

Dropdown menu became visible
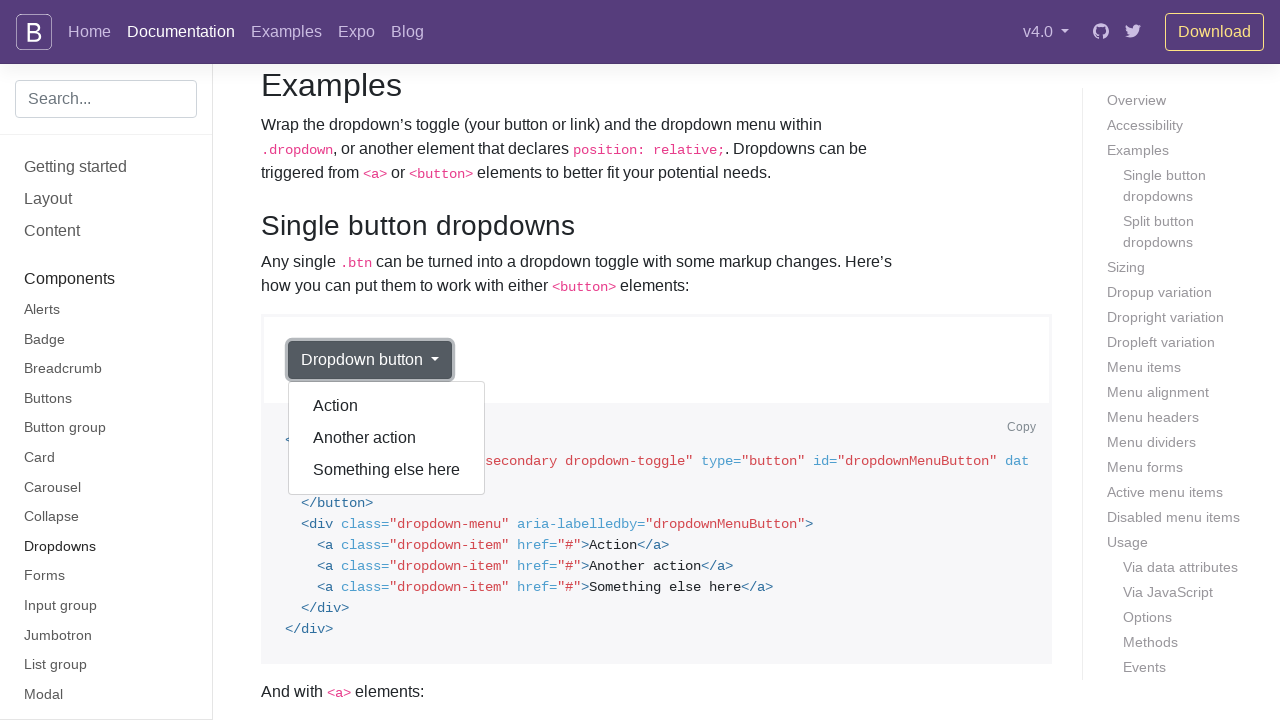

Clicked 'Something else here' option from dropdown menu at (387, 470) on .dropdown-menu a:has-text('Something else here')
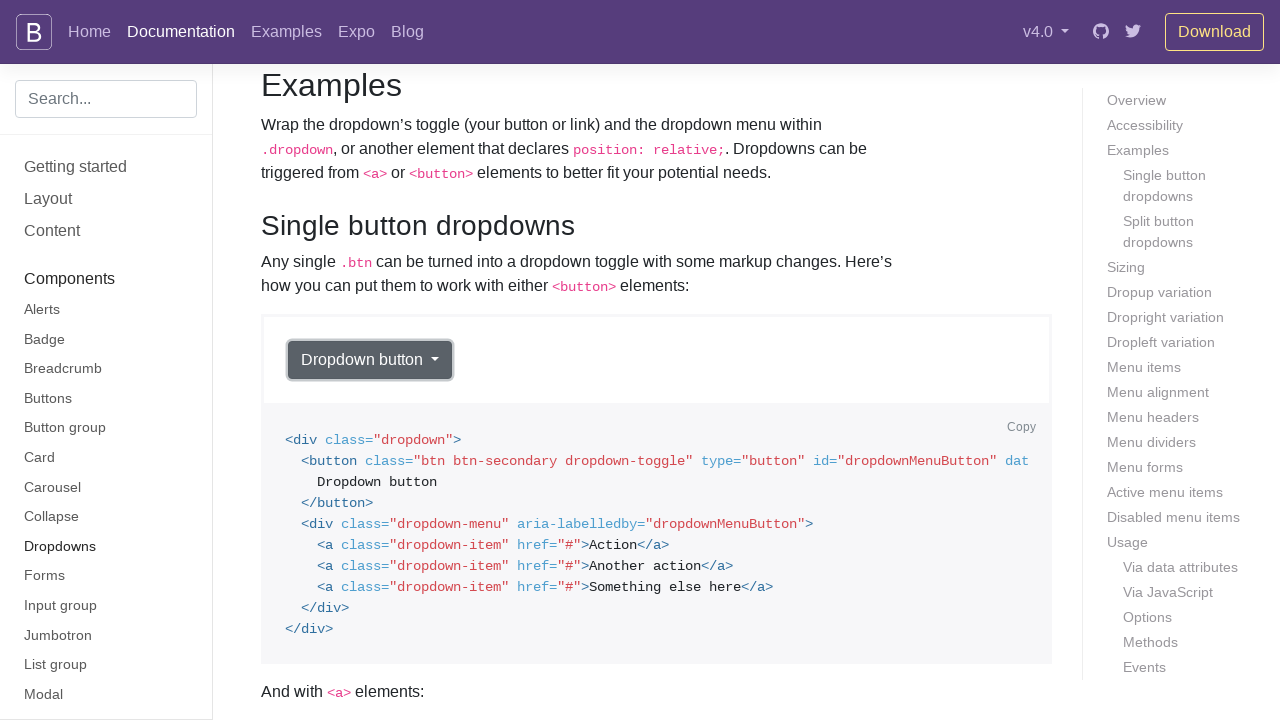

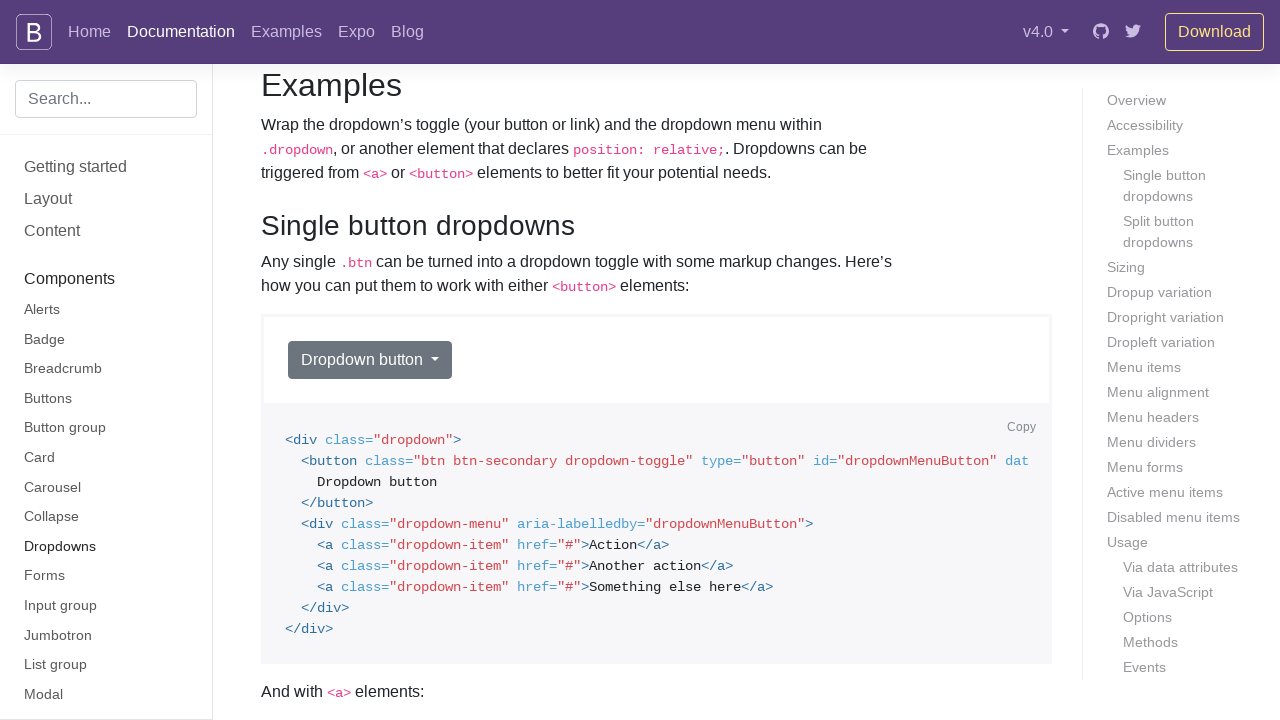